Tests the dynamic properties page by waiting for a button that becomes visible after a delay, verifying that dynamic element visibility changes work correctly.

Starting URL: https://demoqa.com/dynamic-properties

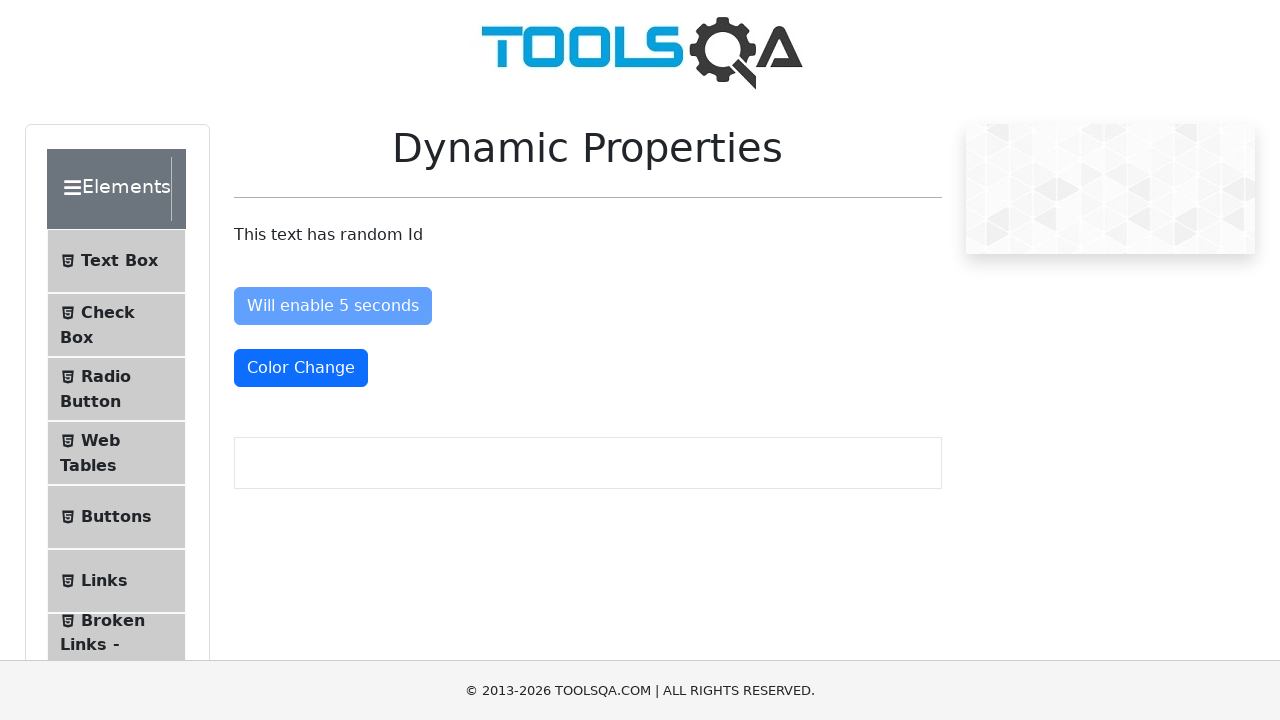

Waited for dynamic button #visibleAfter to become visible (up to 10 seconds)
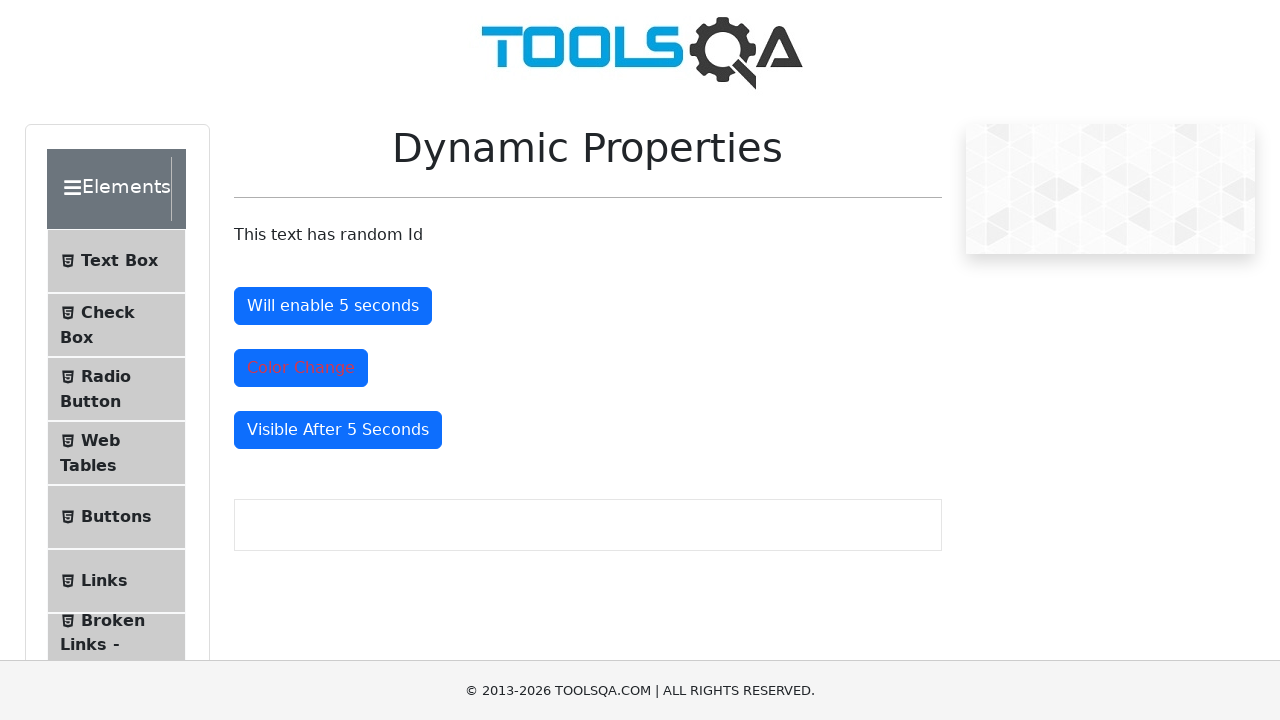

Retrieved button text: 'Visible After 5 Seconds'
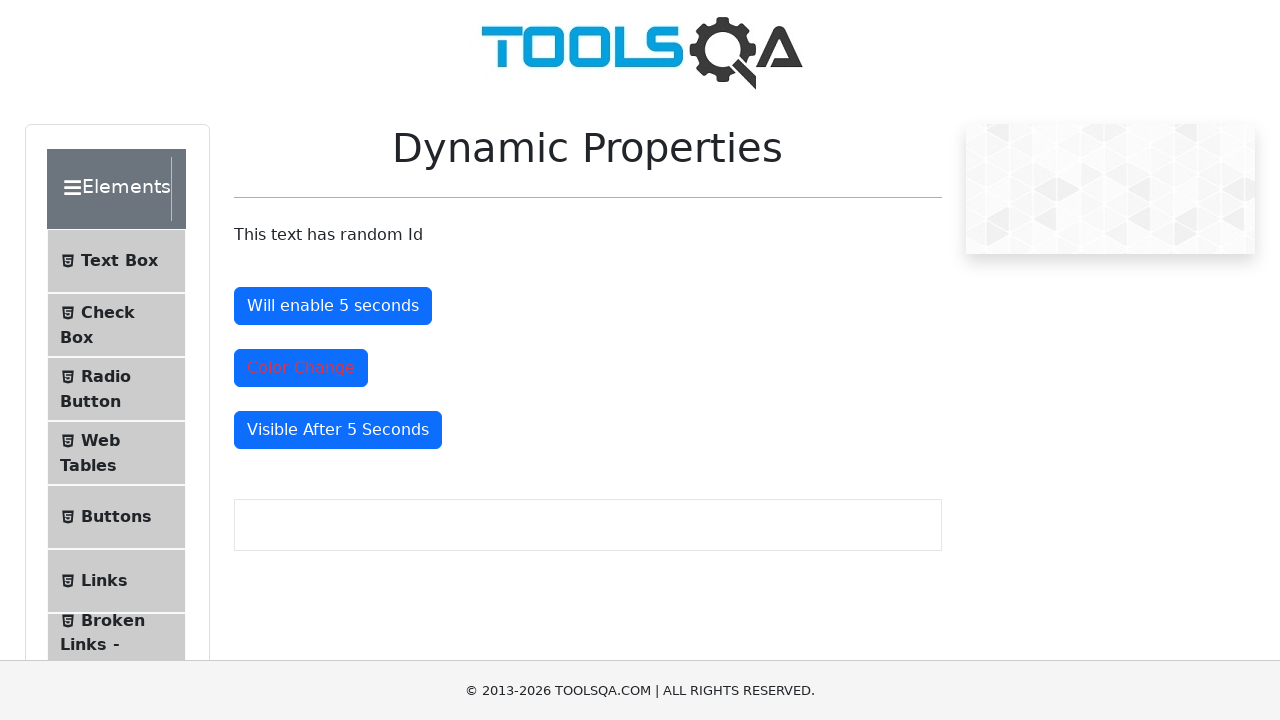

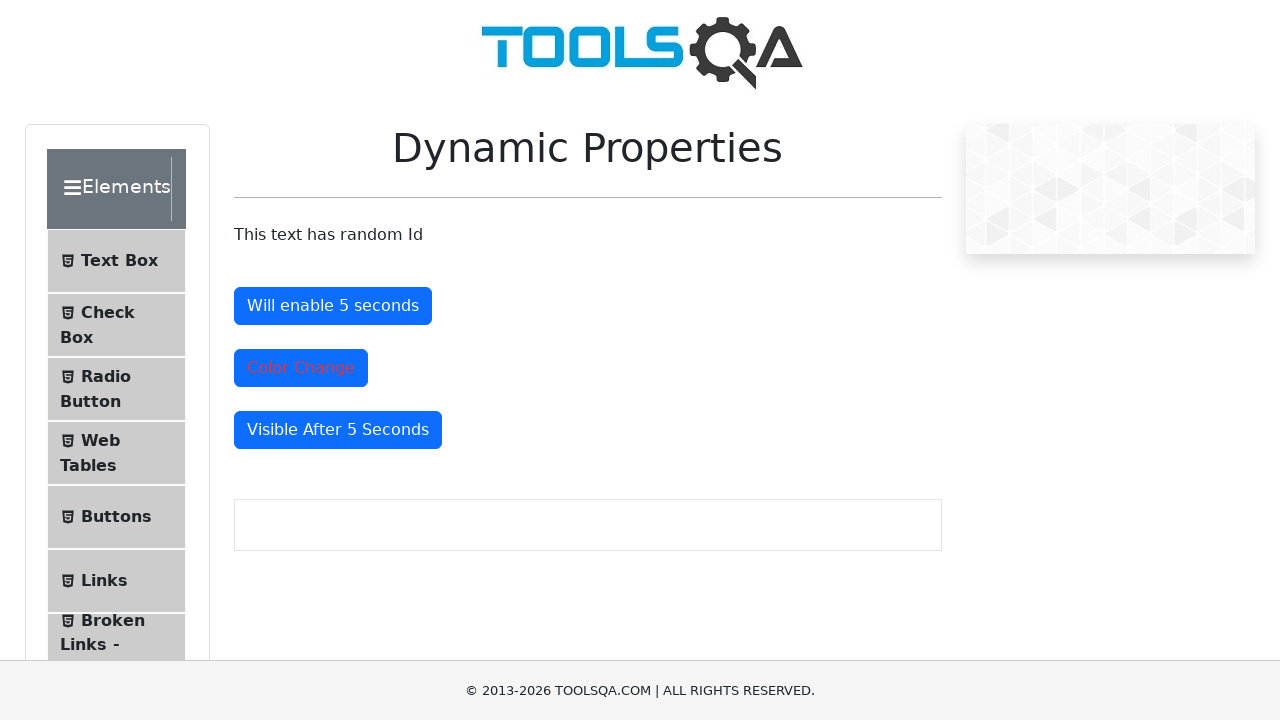